Navigates to the Fossil India website homepage and verifies the page loads successfully.

Starting URL: https://www.fossil.com/en-in

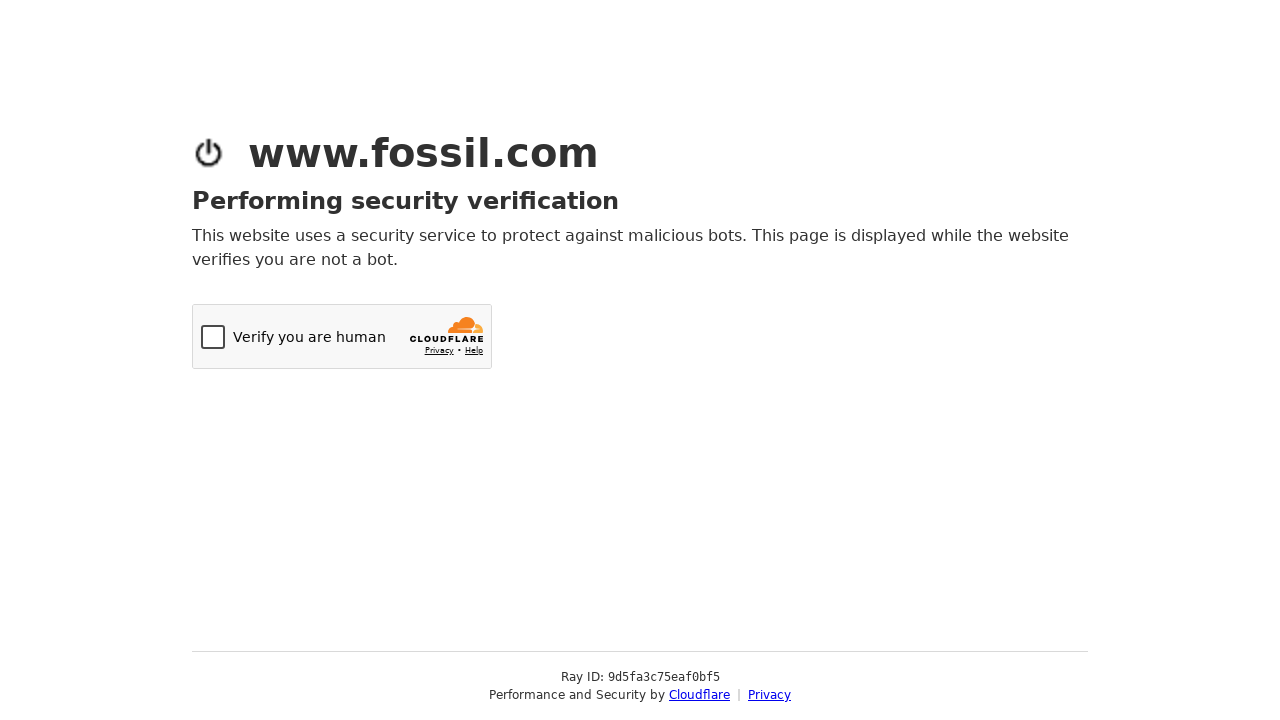

Navigated to Fossil India website homepage
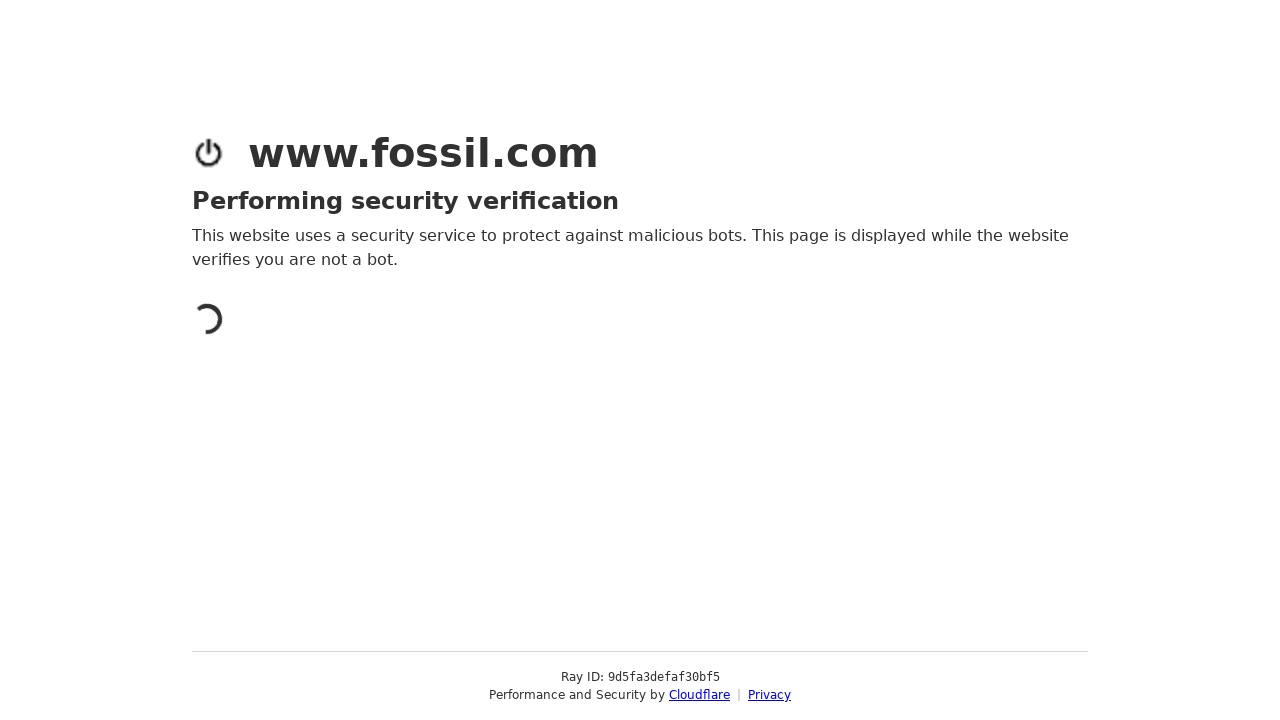

Page DOM content loaded successfully
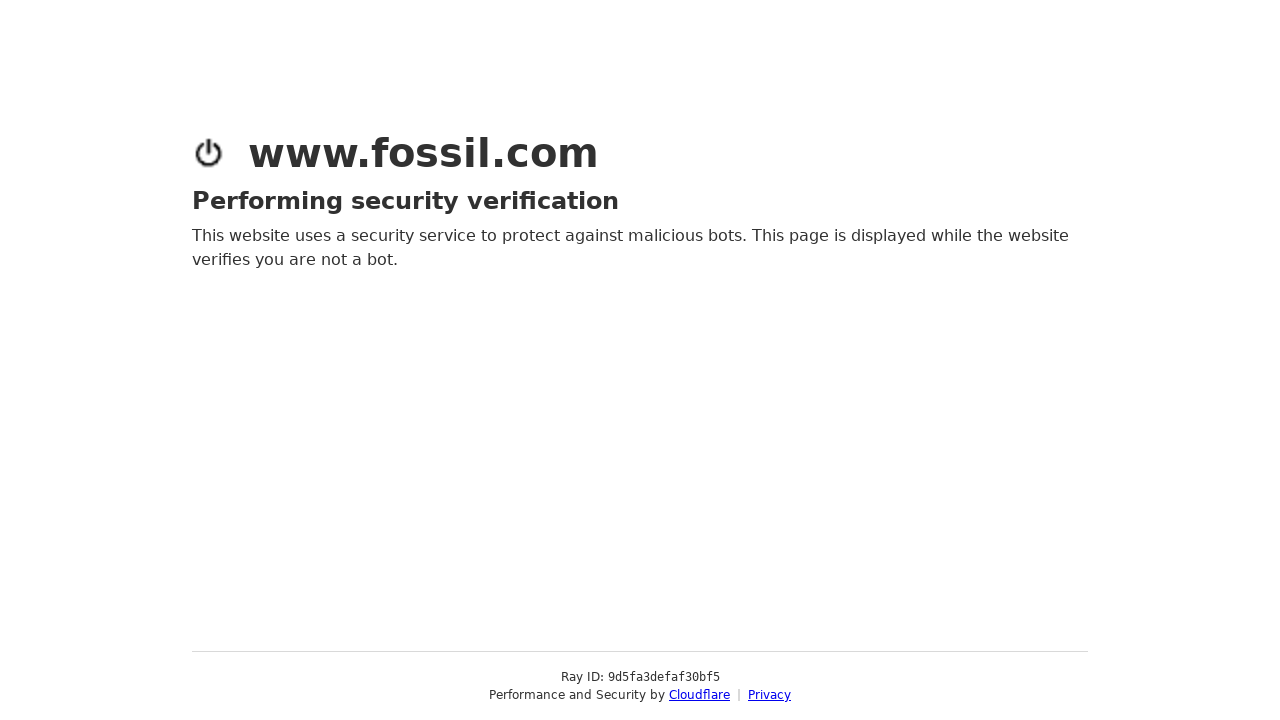

Verified page URL matches expected homepage URL
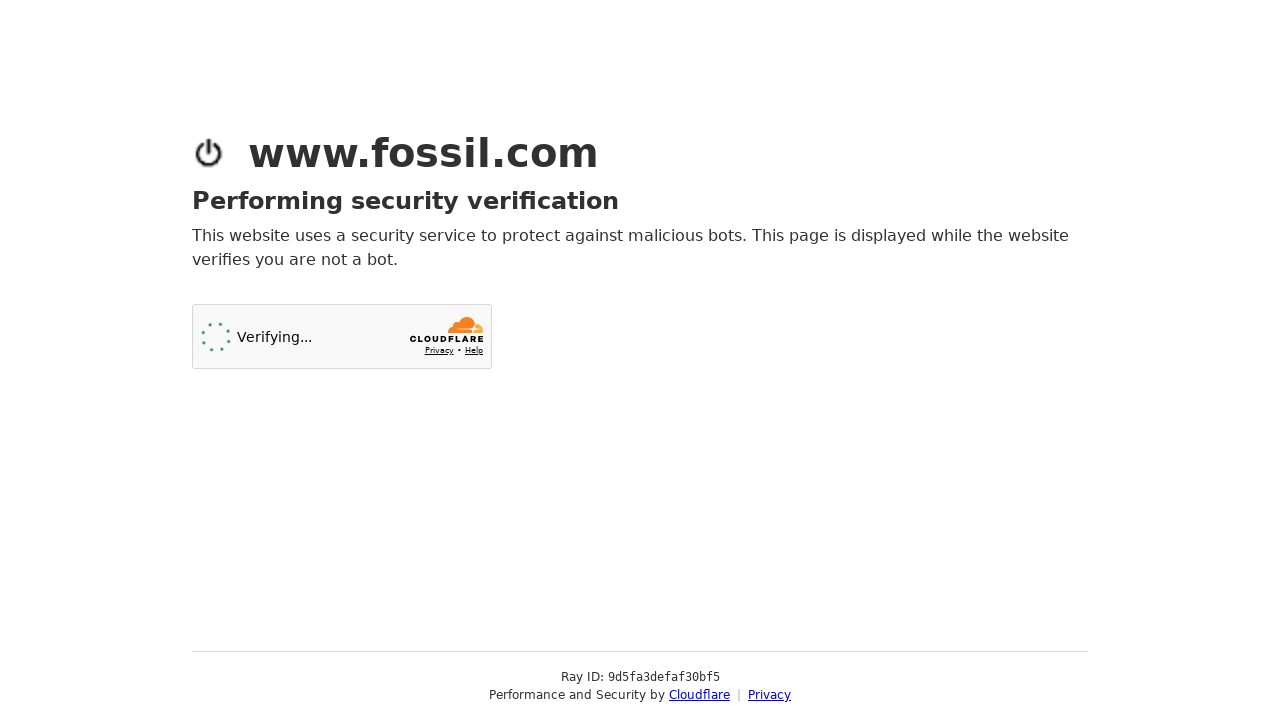

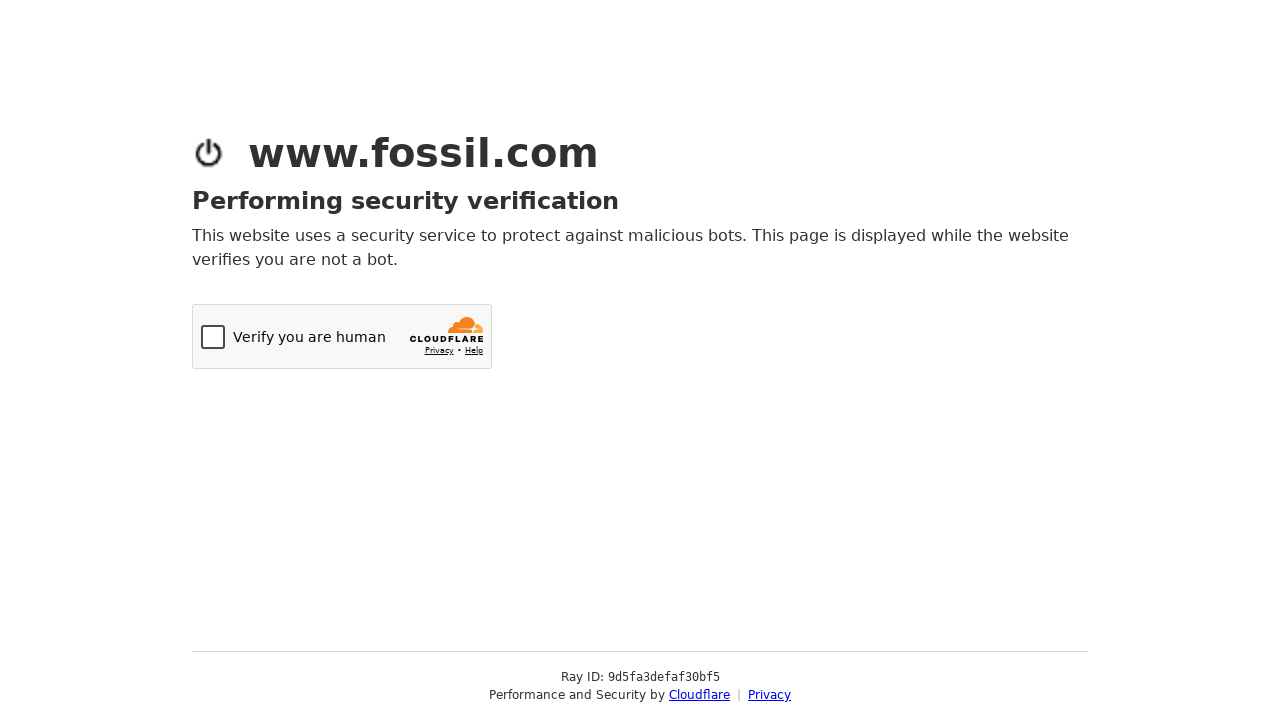